Tests JavaScript alert handling by navigating to an alerts demo page, clicking a button to trigger an alert, and accepting the alert dialog.

Starting URL: http://demo.automationtesting.in/Alerts.html

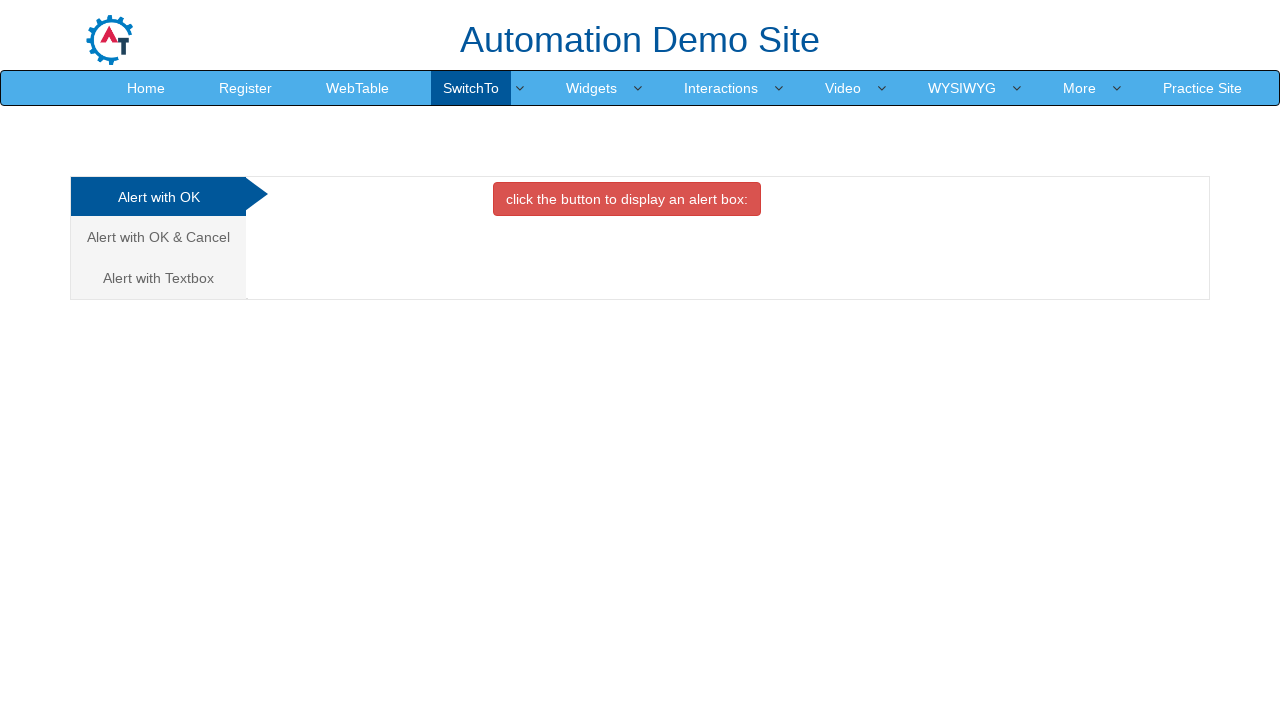

Clicked on the first tab to select 'Alert with OK' option at (158, 197) on xpath=/html/body/div[1]/div/div/div/div[1]/ul/li[1]/a
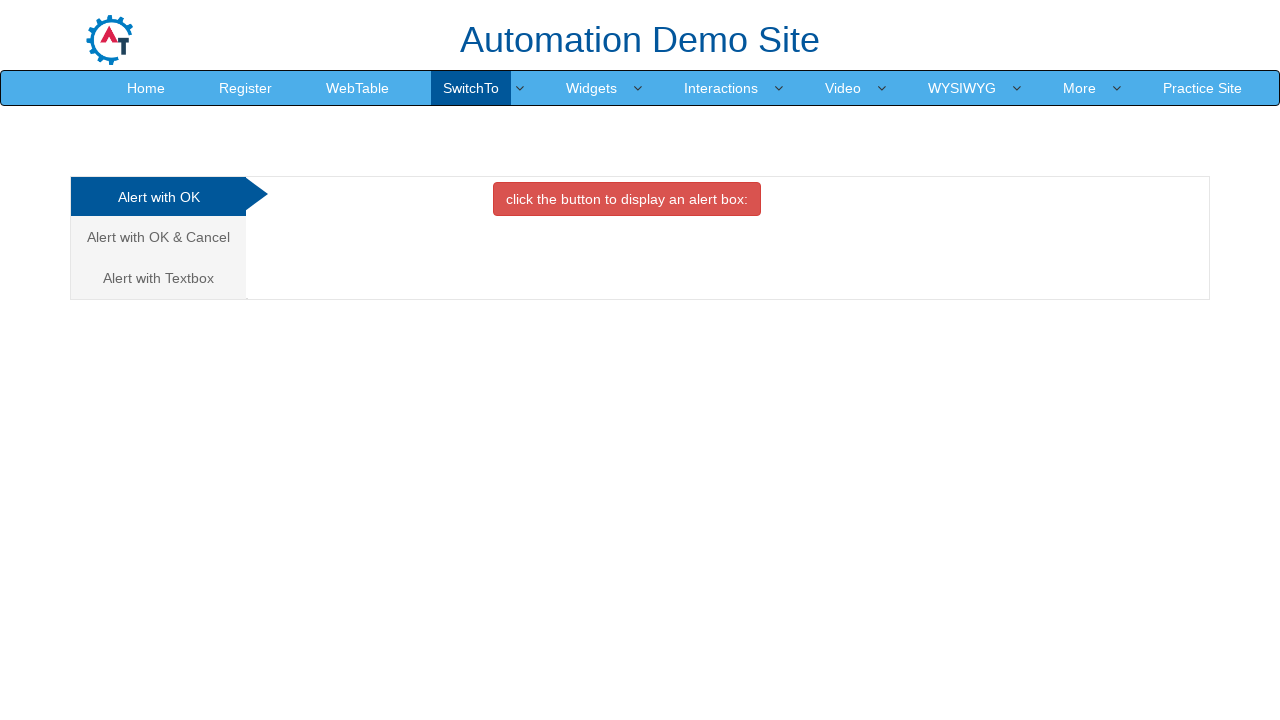

Set up dialog handler to accept alerts
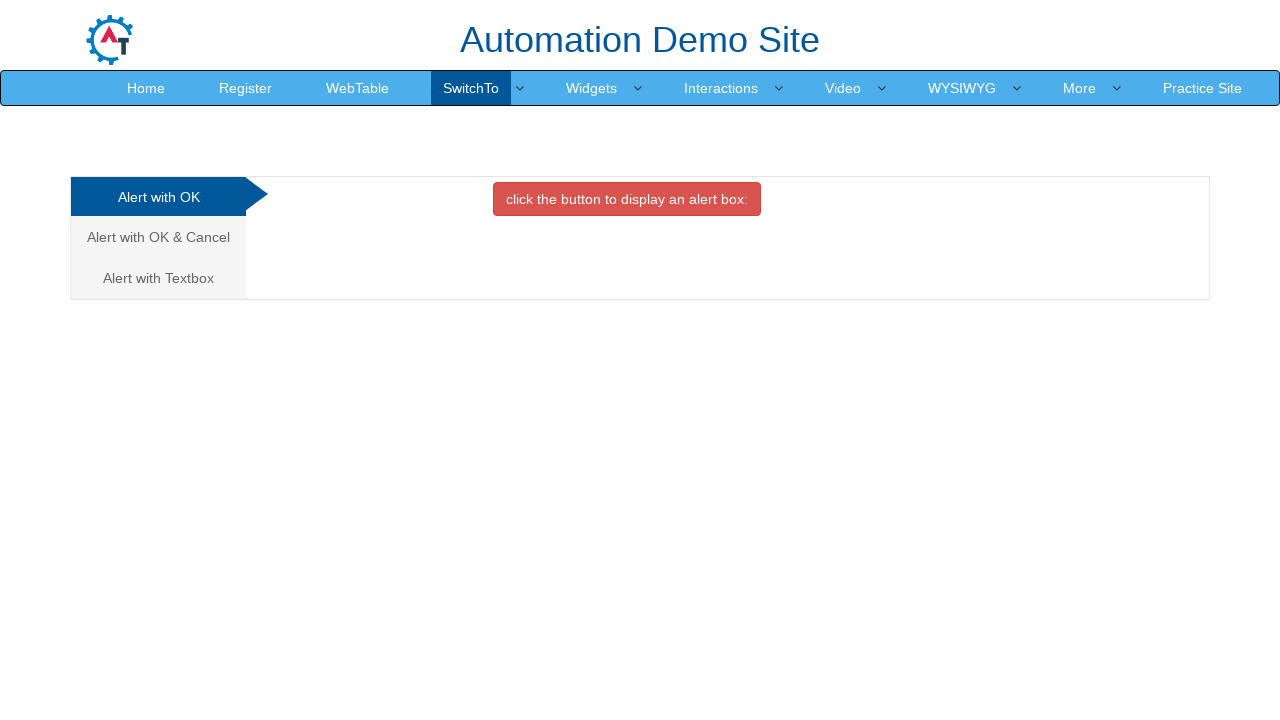

Clicked button to trigger JavaScript alert dialog at (627, 199) on xpath=//*[@id='OKTab']/button
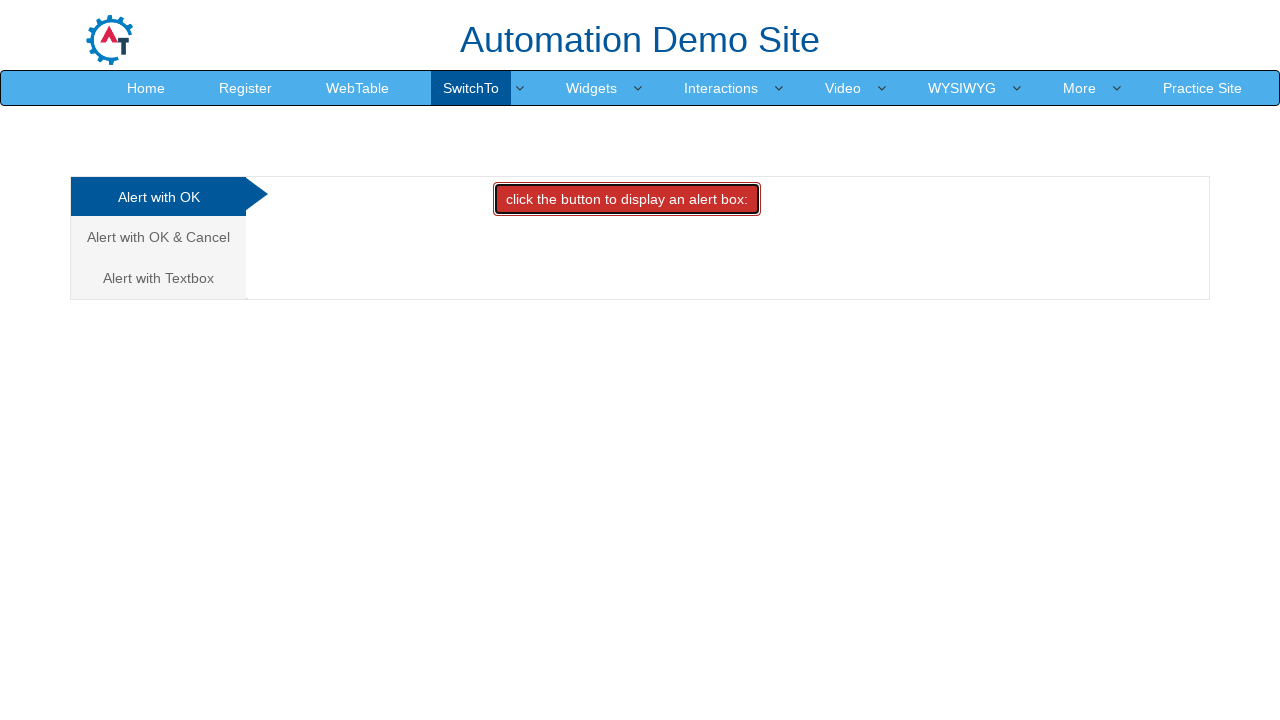

Alert dialog was accepted
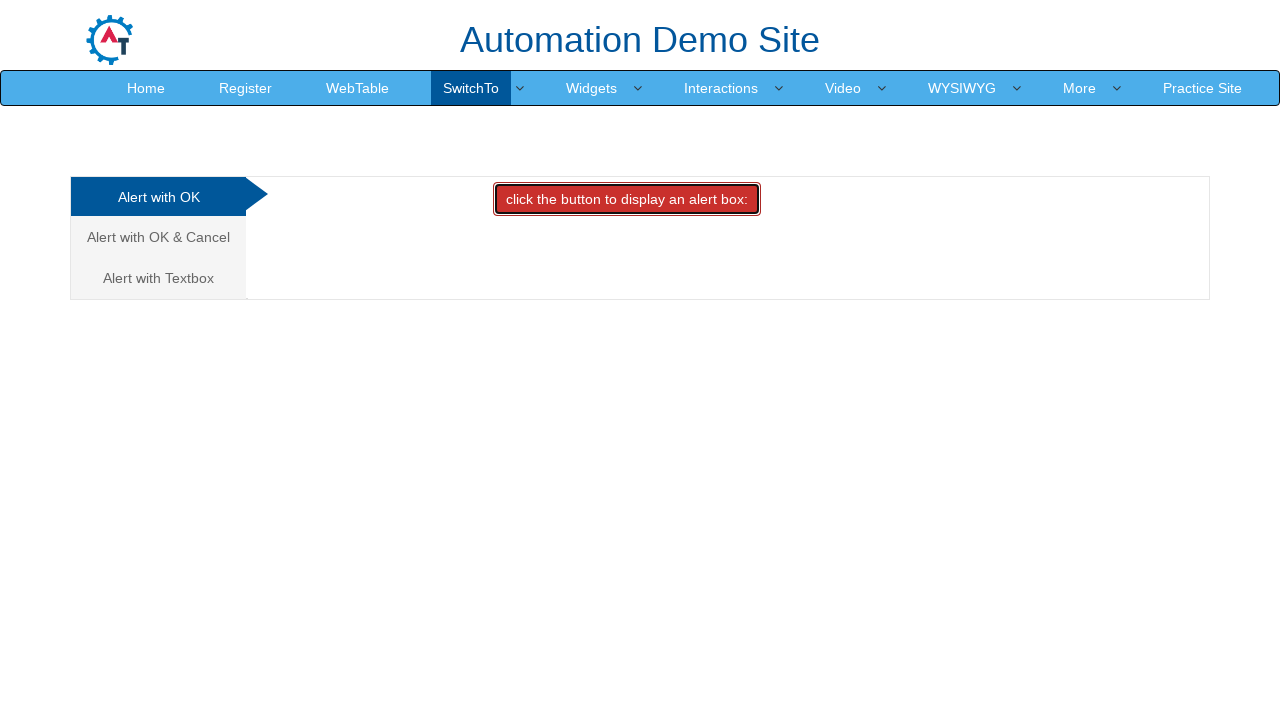

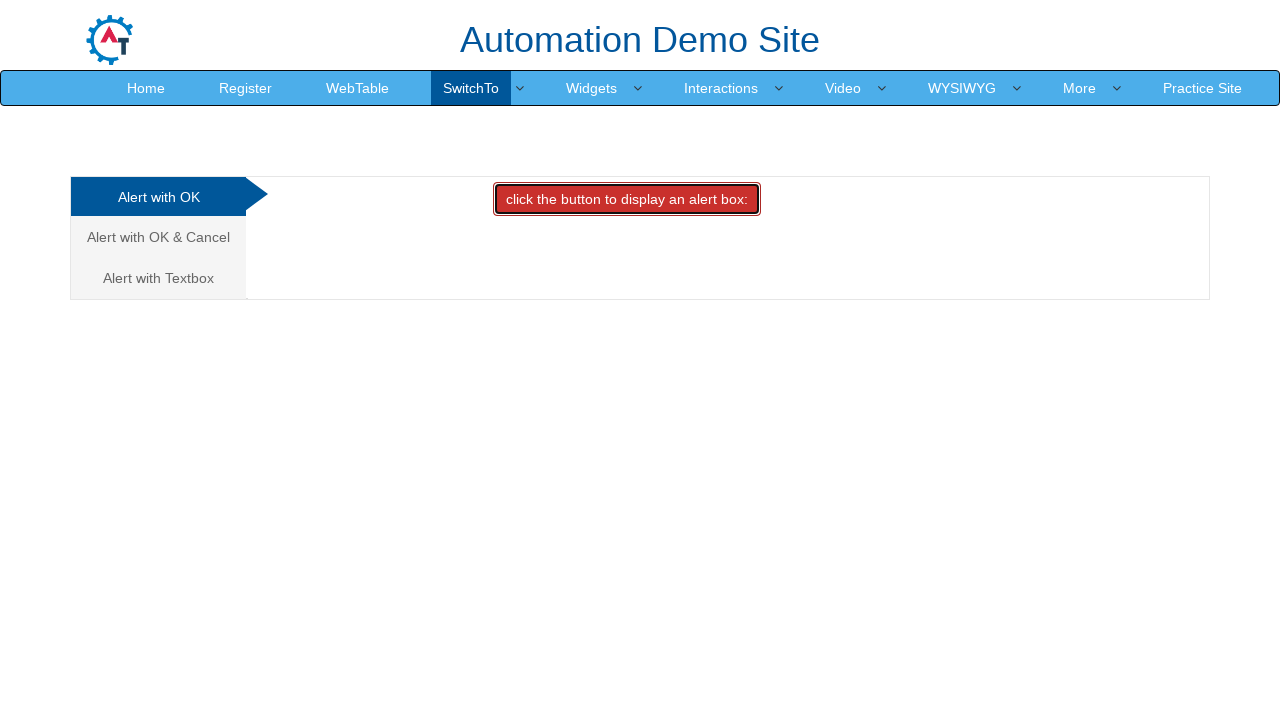